Tests adding a new todo item to the sample todo application by entering text and pressing Enter, then verifying the item was added

Starting URL: http://lambdatest.github.io/sample-todo-app

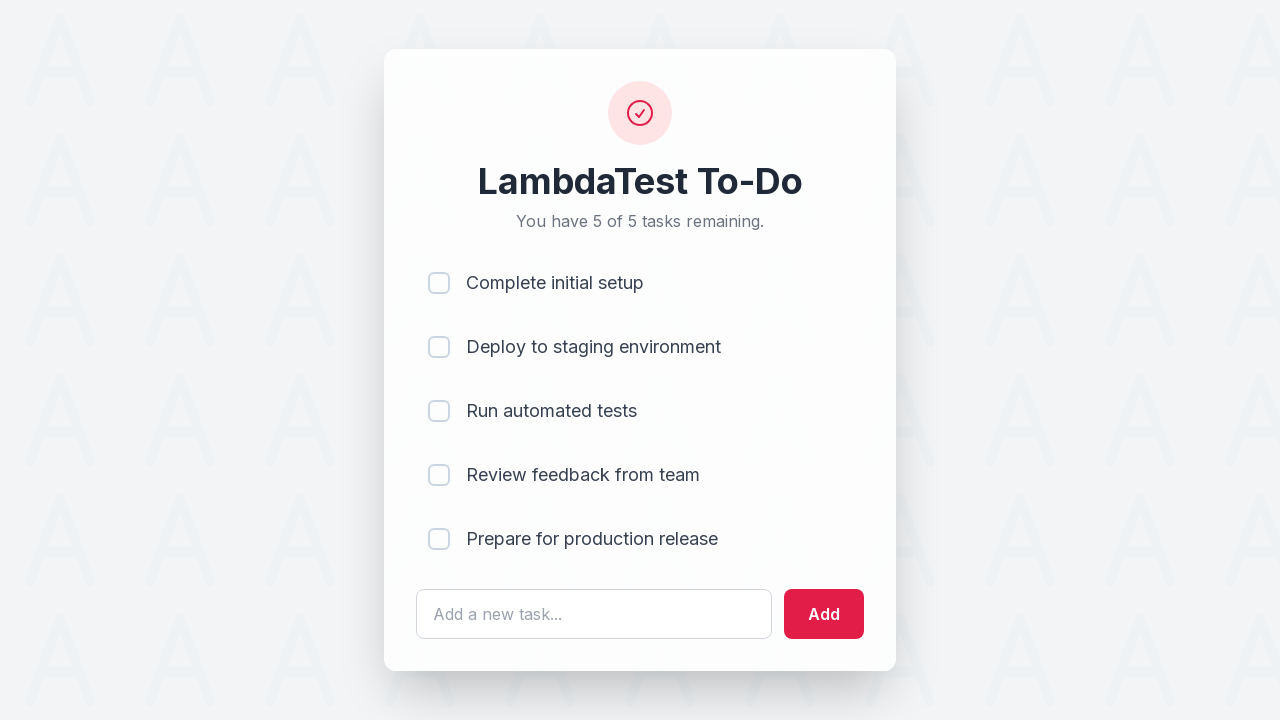

Filled todo input field with 'Learn Playwright' on #sampletodotext
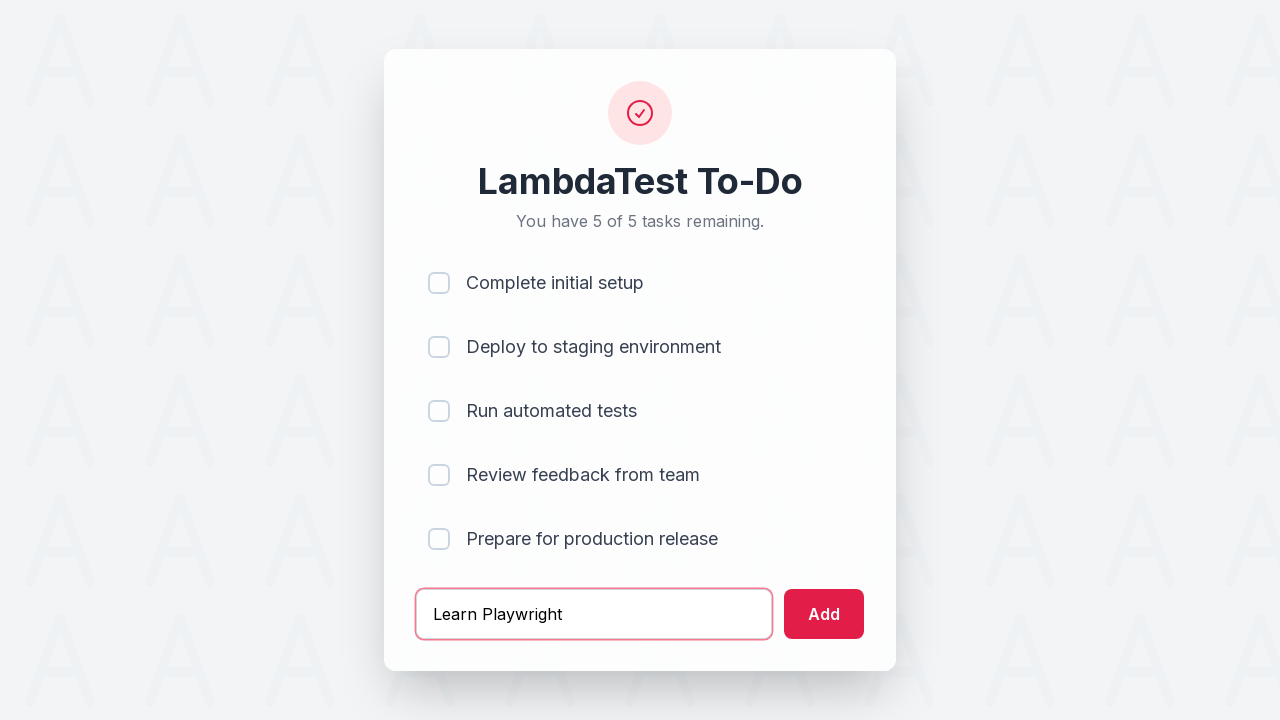

Pressed Enter to submit the todo item on #sampletodotext
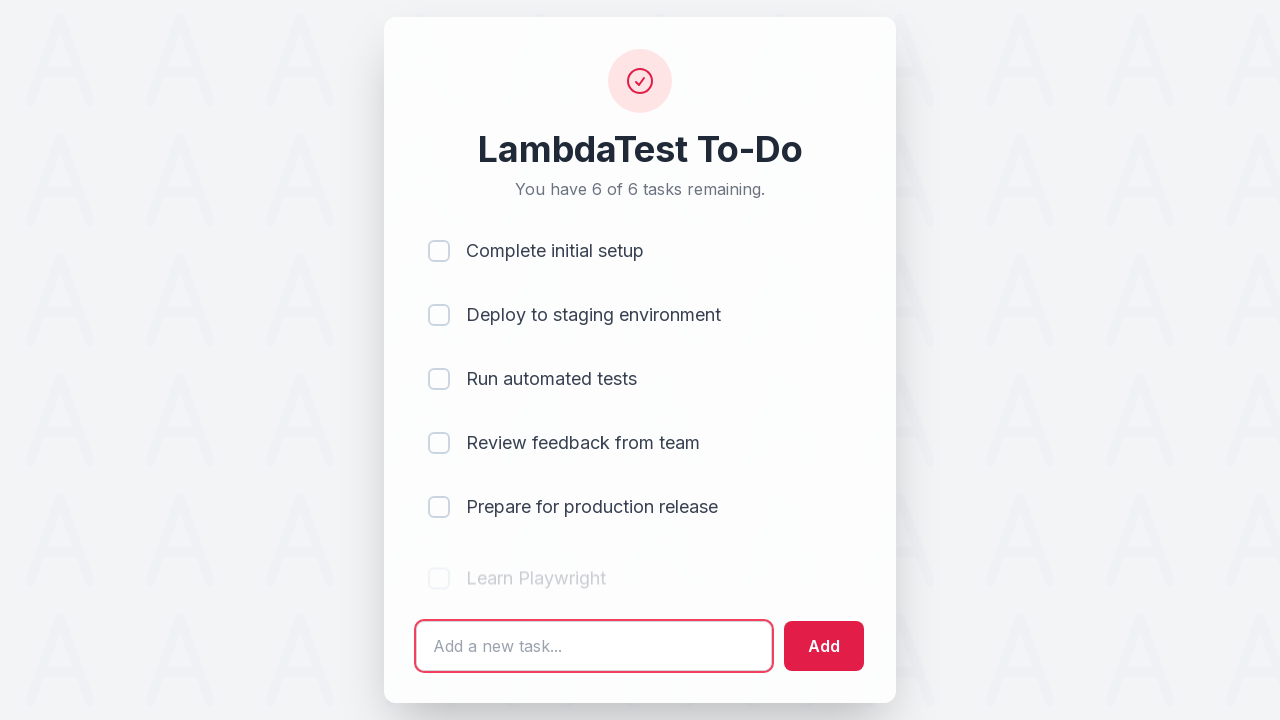

Verified new todo item appeared in the list
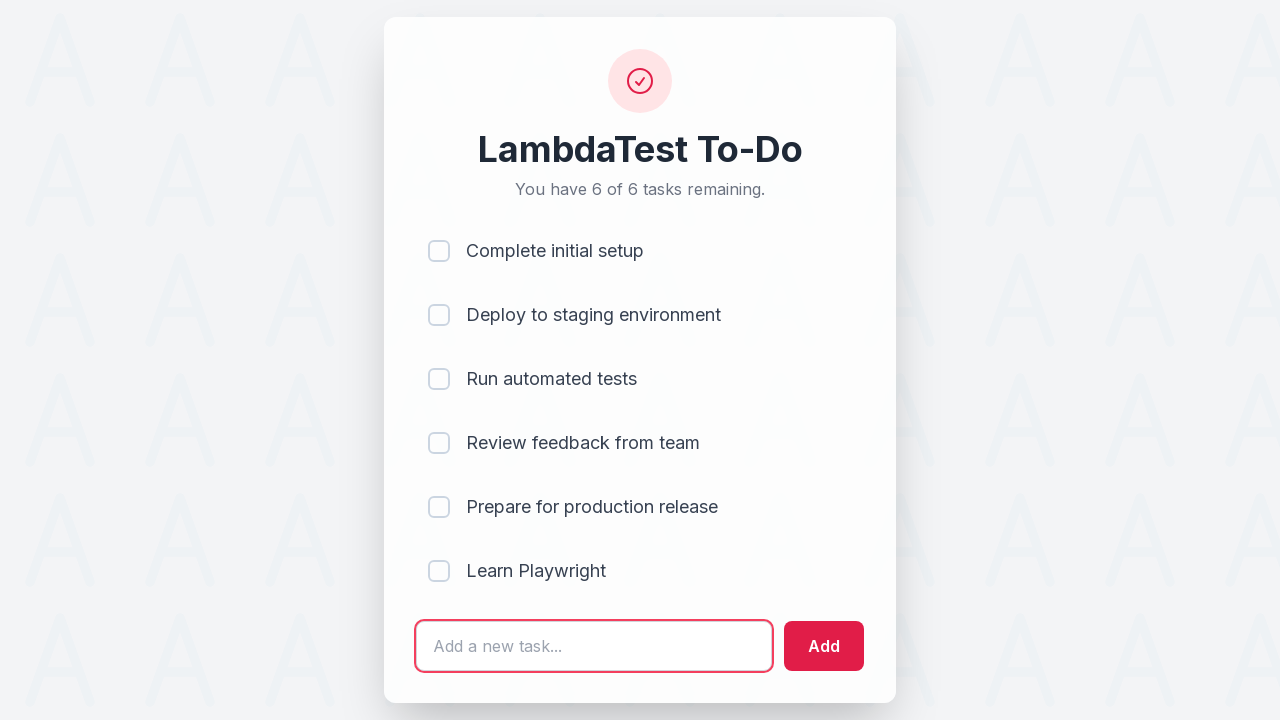

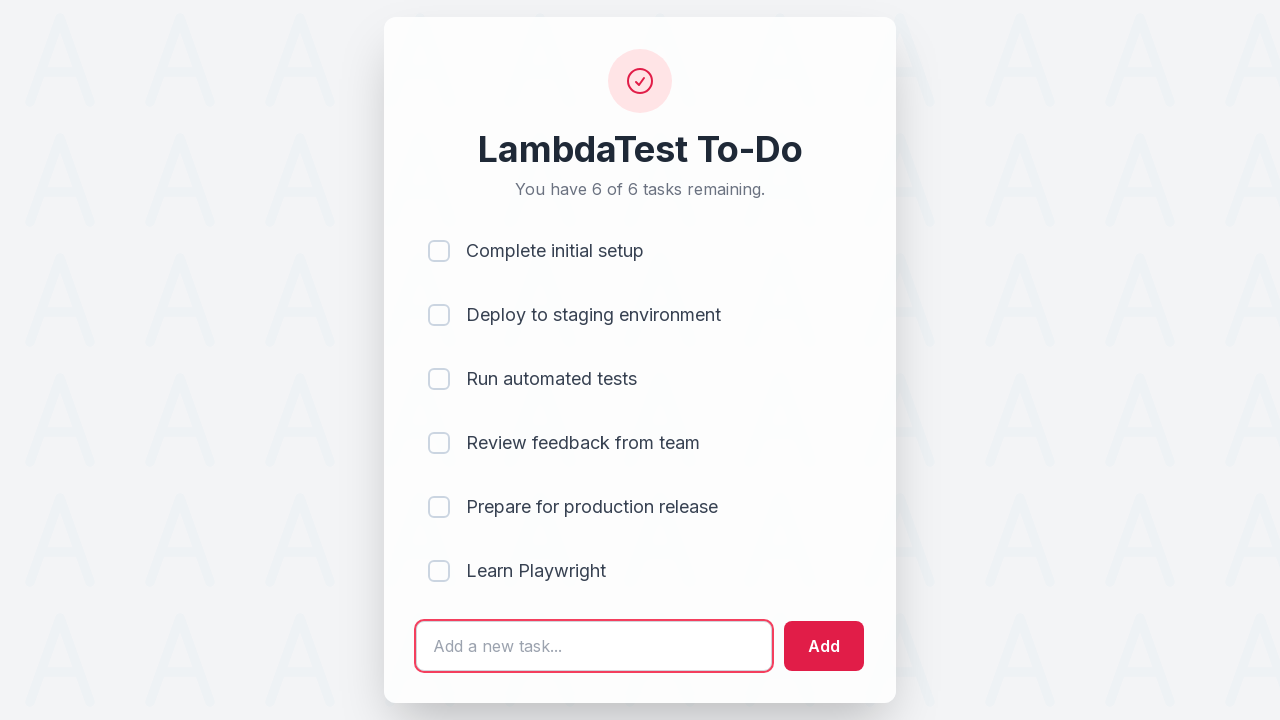